Tests jQuery UI autocomplete functionality by typing a character and selecting an option by index from the autocomplete dropdown

Starting URL: http://jqueryui.com/autocomplete/

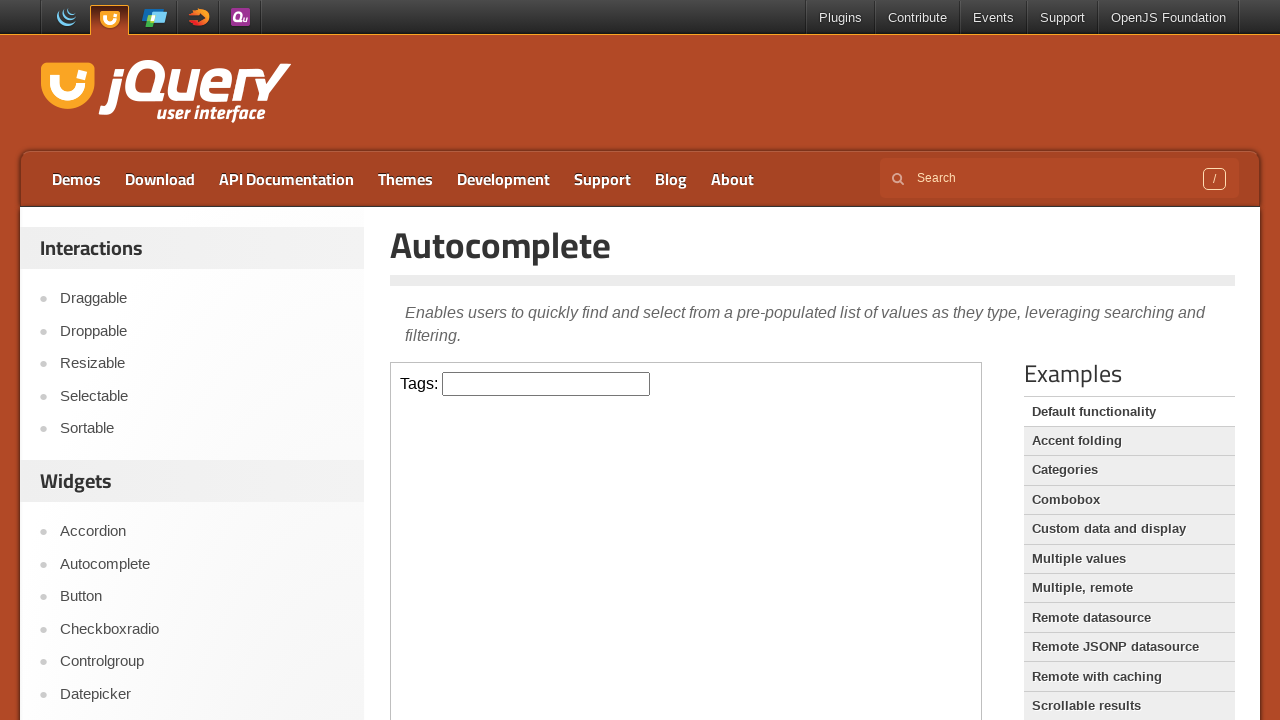

Located the demo iframe
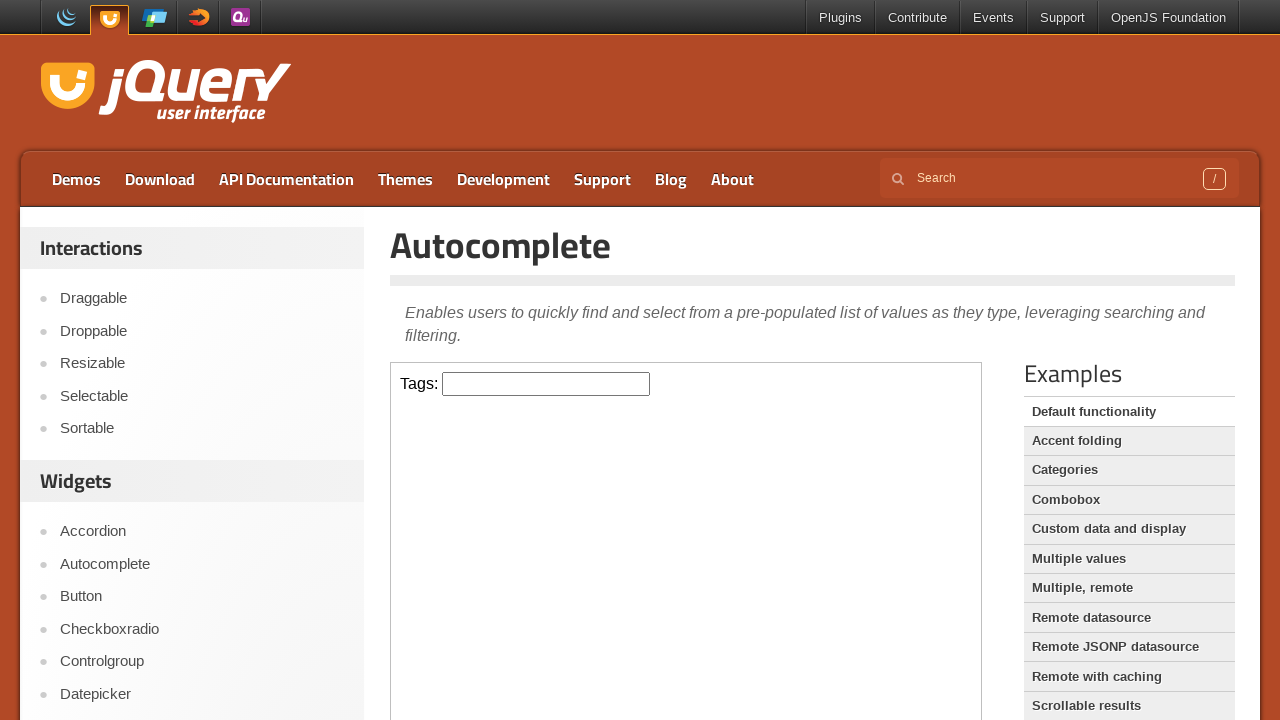

Typed 'a' in the autocomplete input field on .demo-frame >> internal:control=enter-frame >> #tags
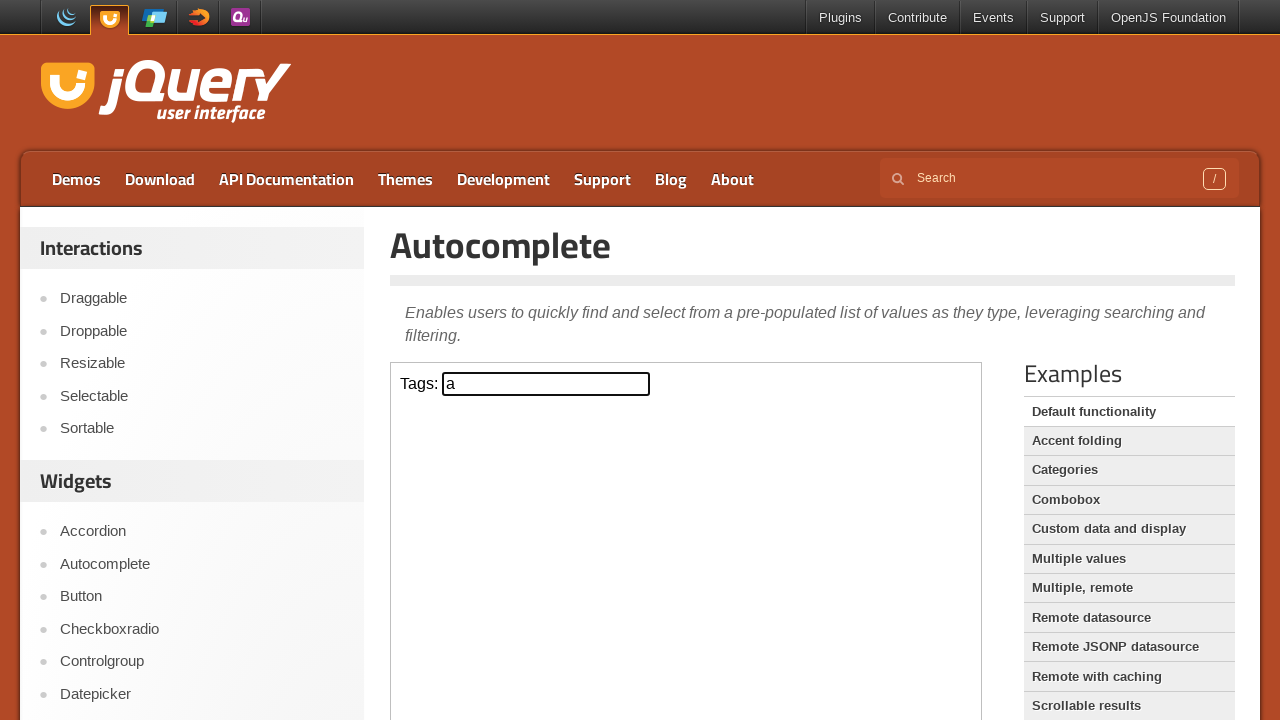

Waited for autocomplete dropdown options to appear
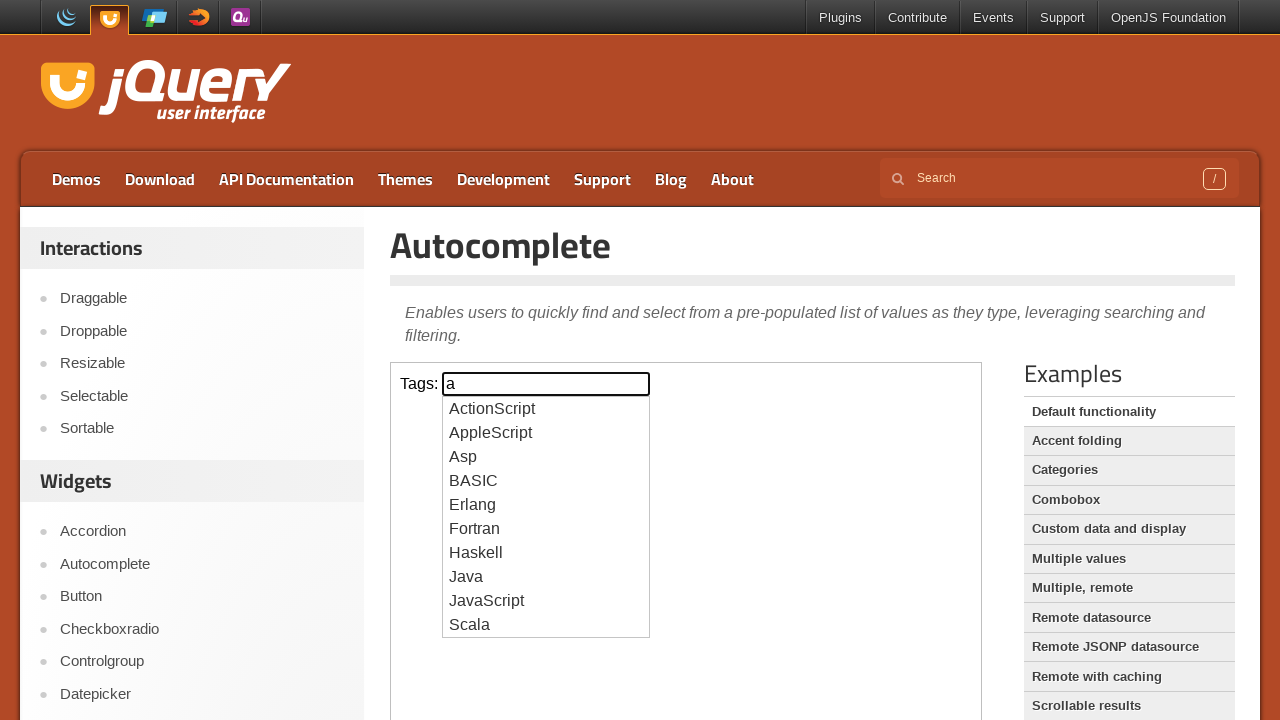

Selected option at index 2 from the autocomplete dropdown at (546, 457) on .demo-frame >> internal:control=enter-frame >> li >> nth=2
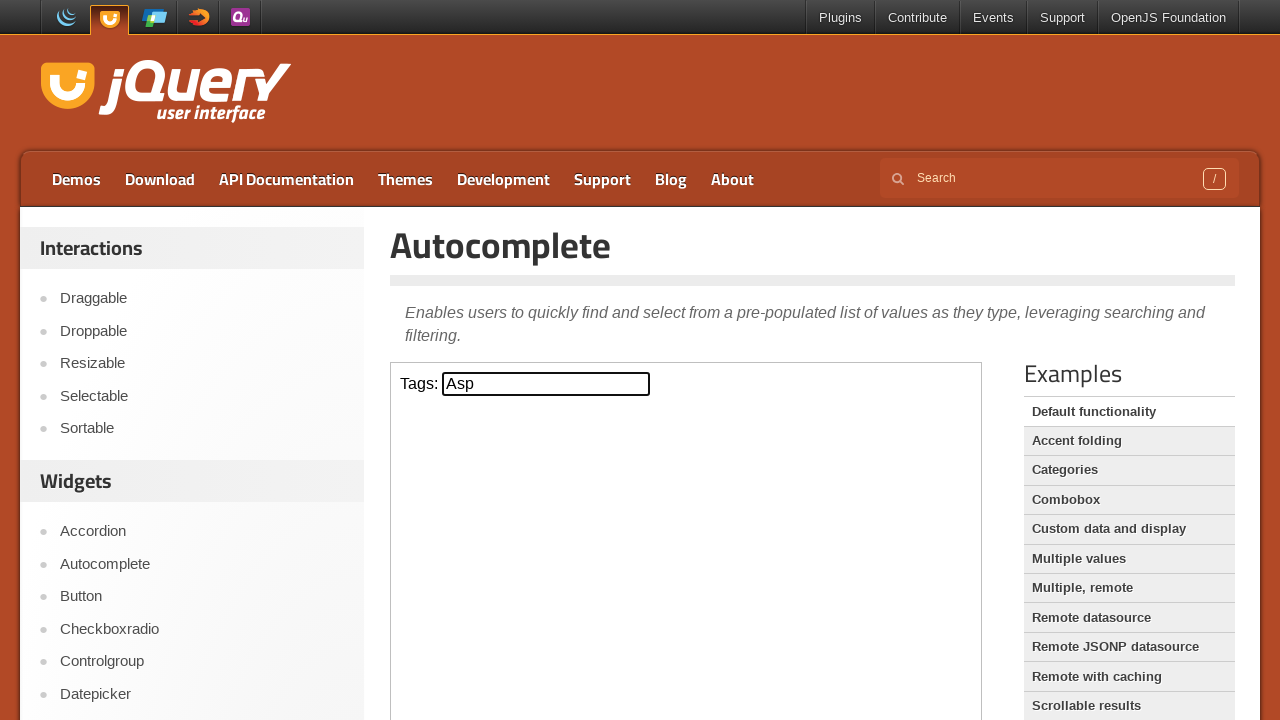

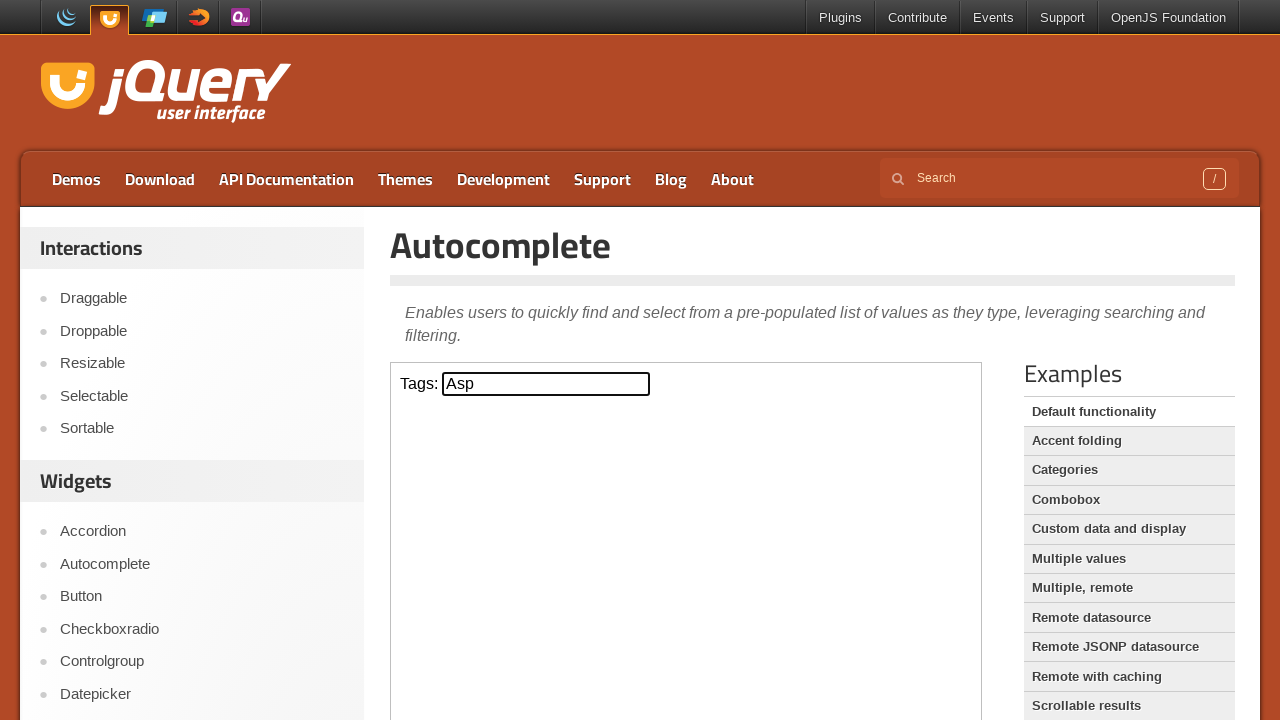